Navigates to SpiceJet website and verifies the count of specific link elements by comparing the displayed count text with the actual number of matching elements found on the page.

Starting URL: https://www.spicejet.com/

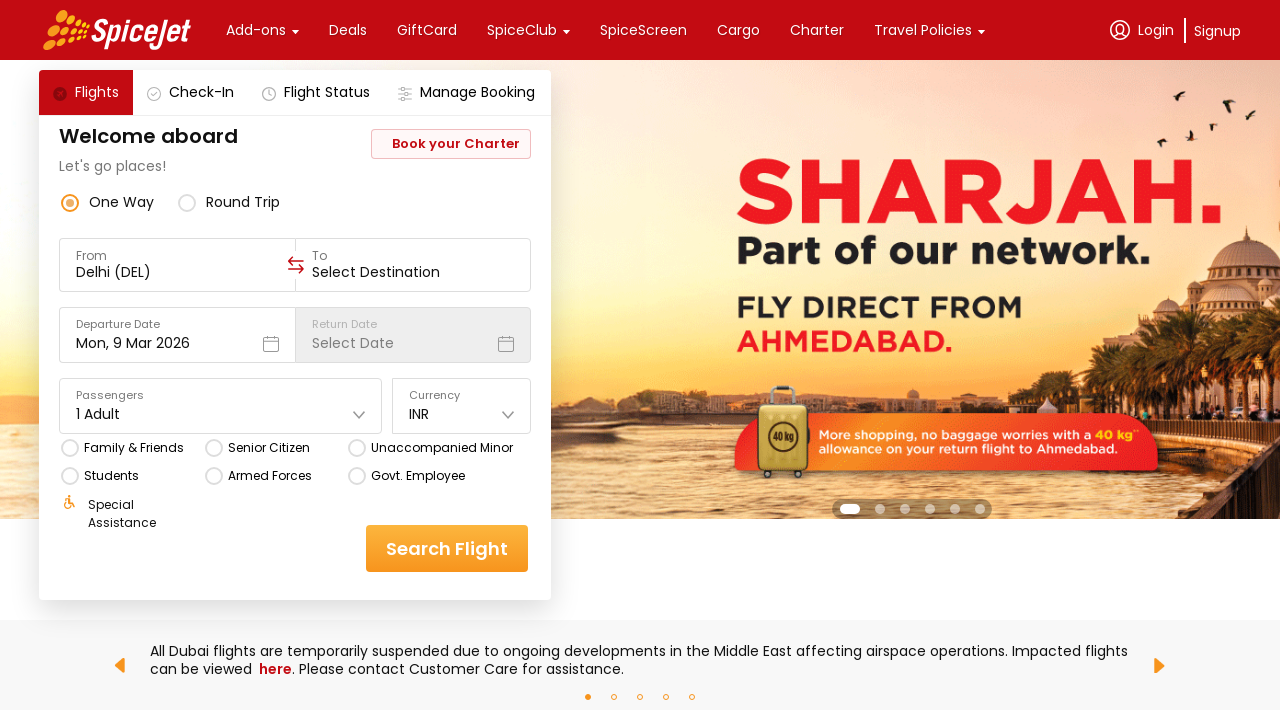

Set viewport size to 1920x1080
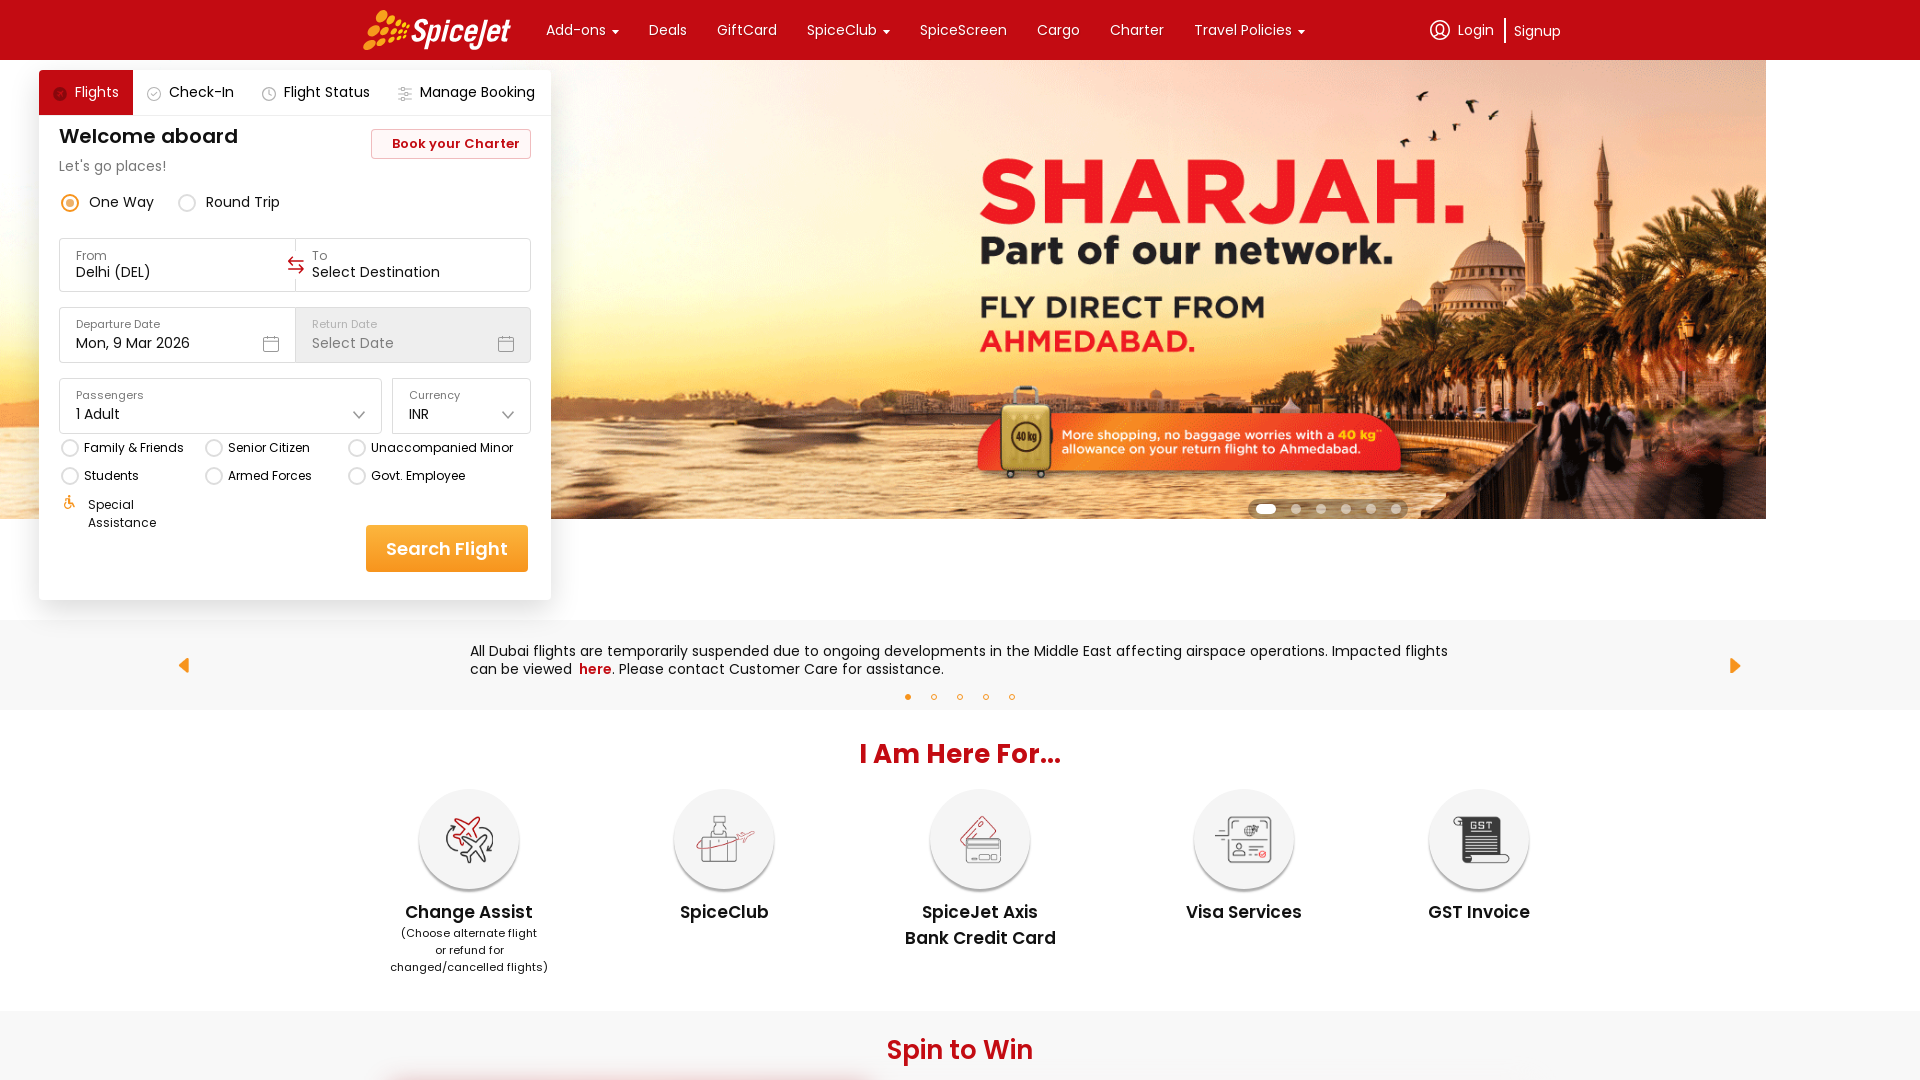

Waited for page to reach networkidle state
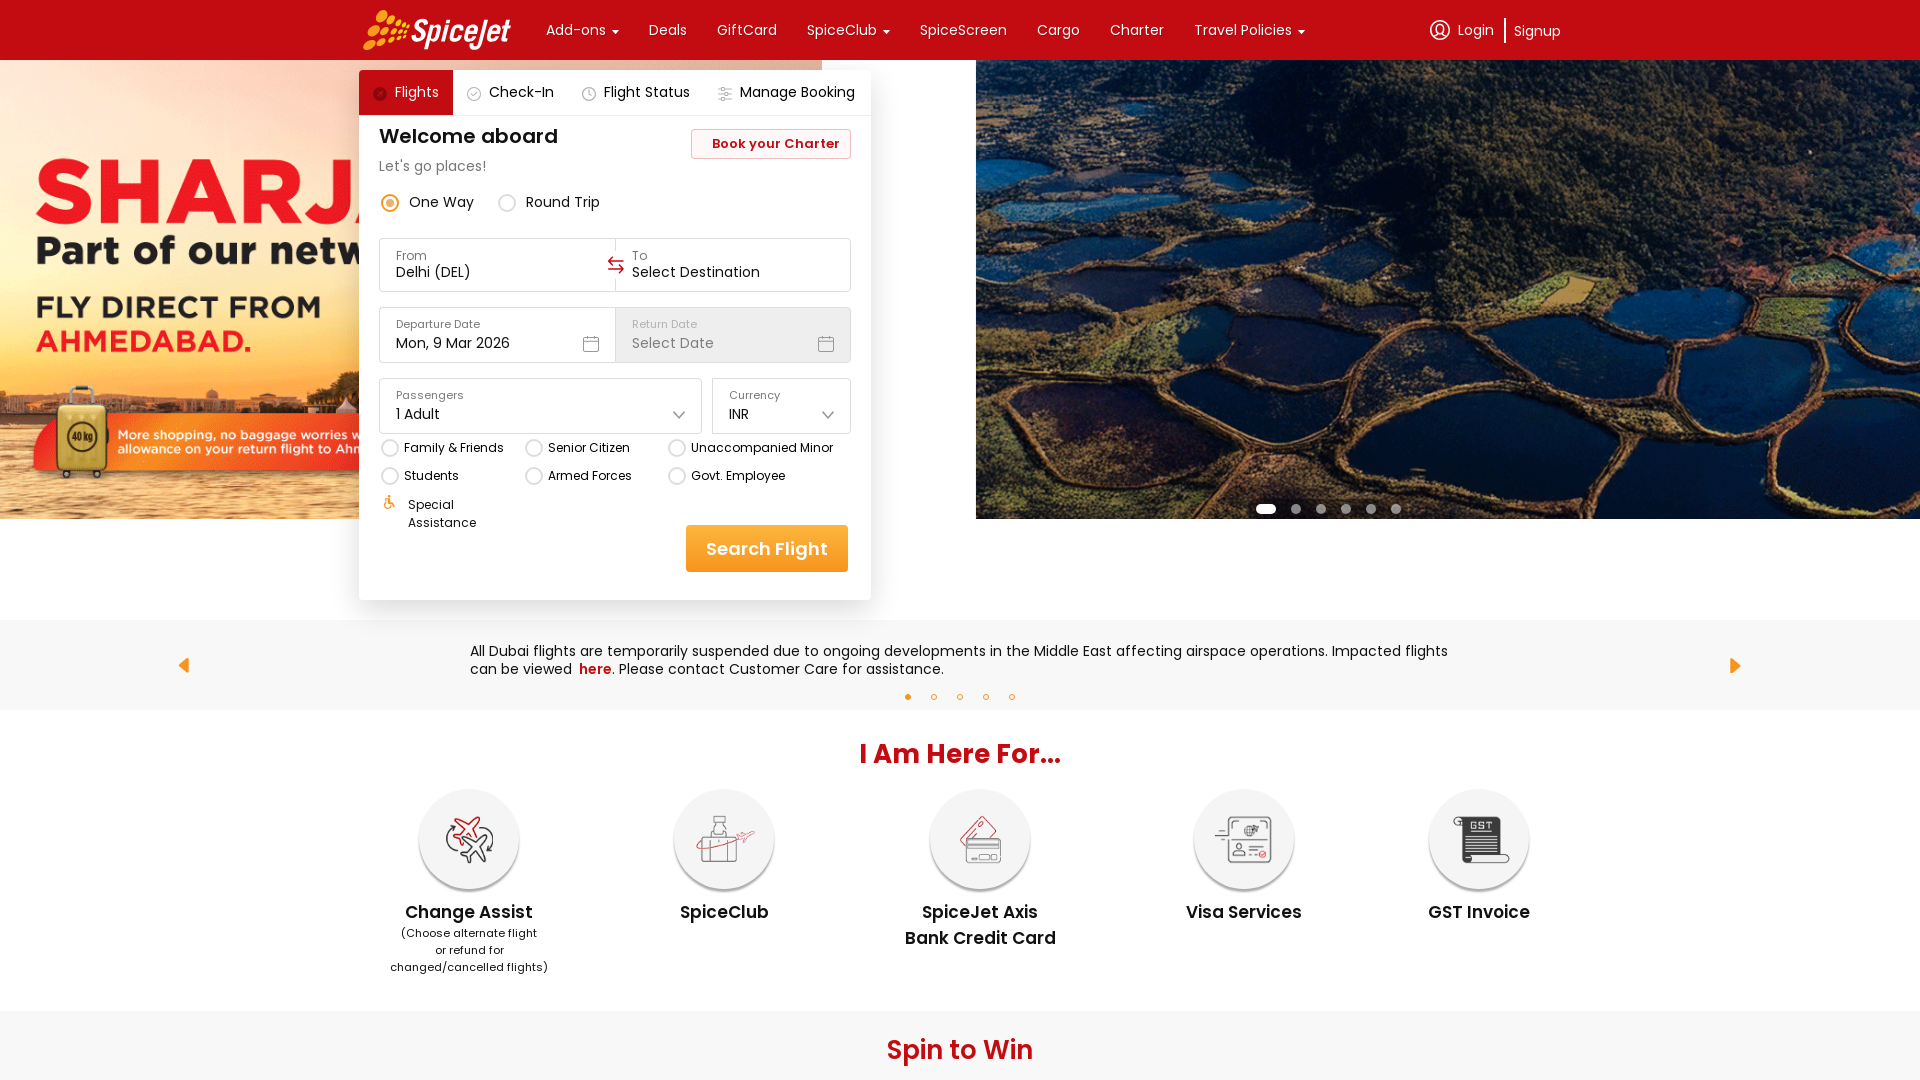

Located elements with rel='noopener noreferrer' and inherited font-family
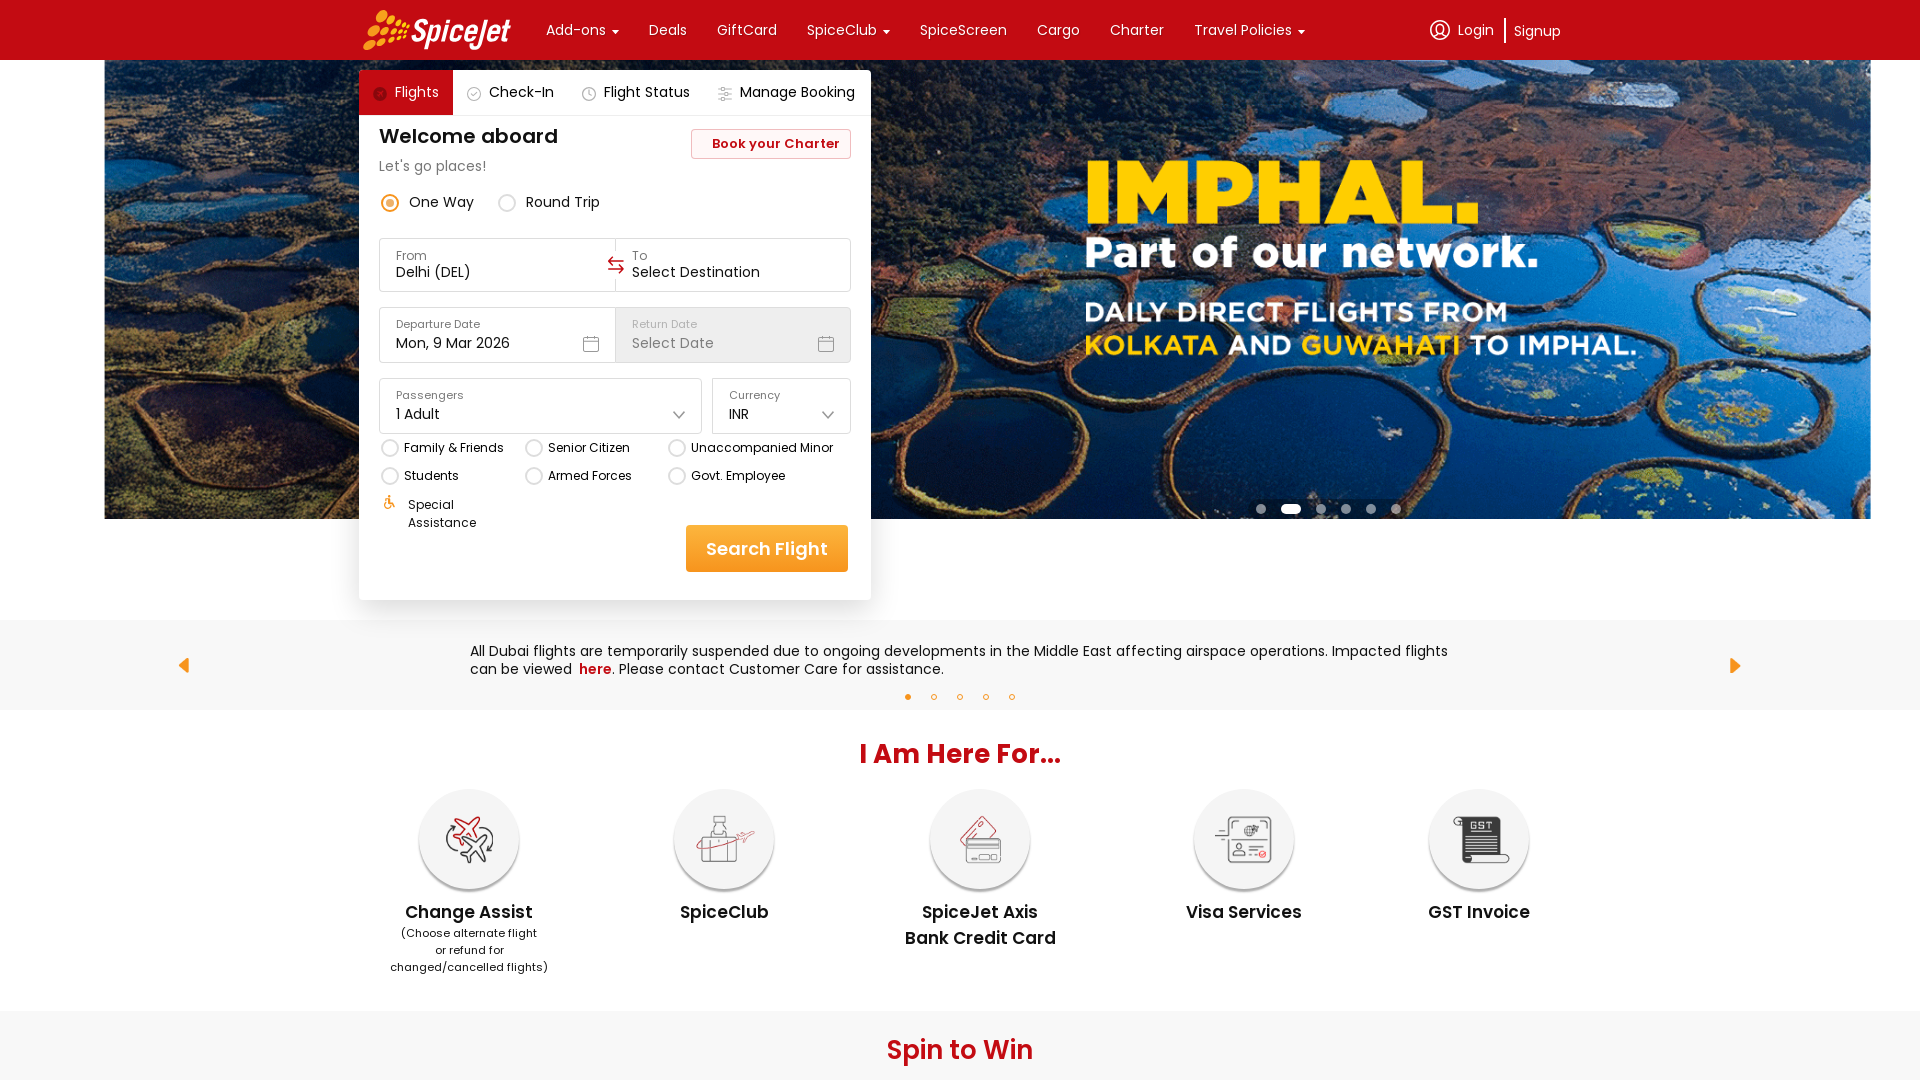

Waited for first matching element to be present (timeout: 10000ms)
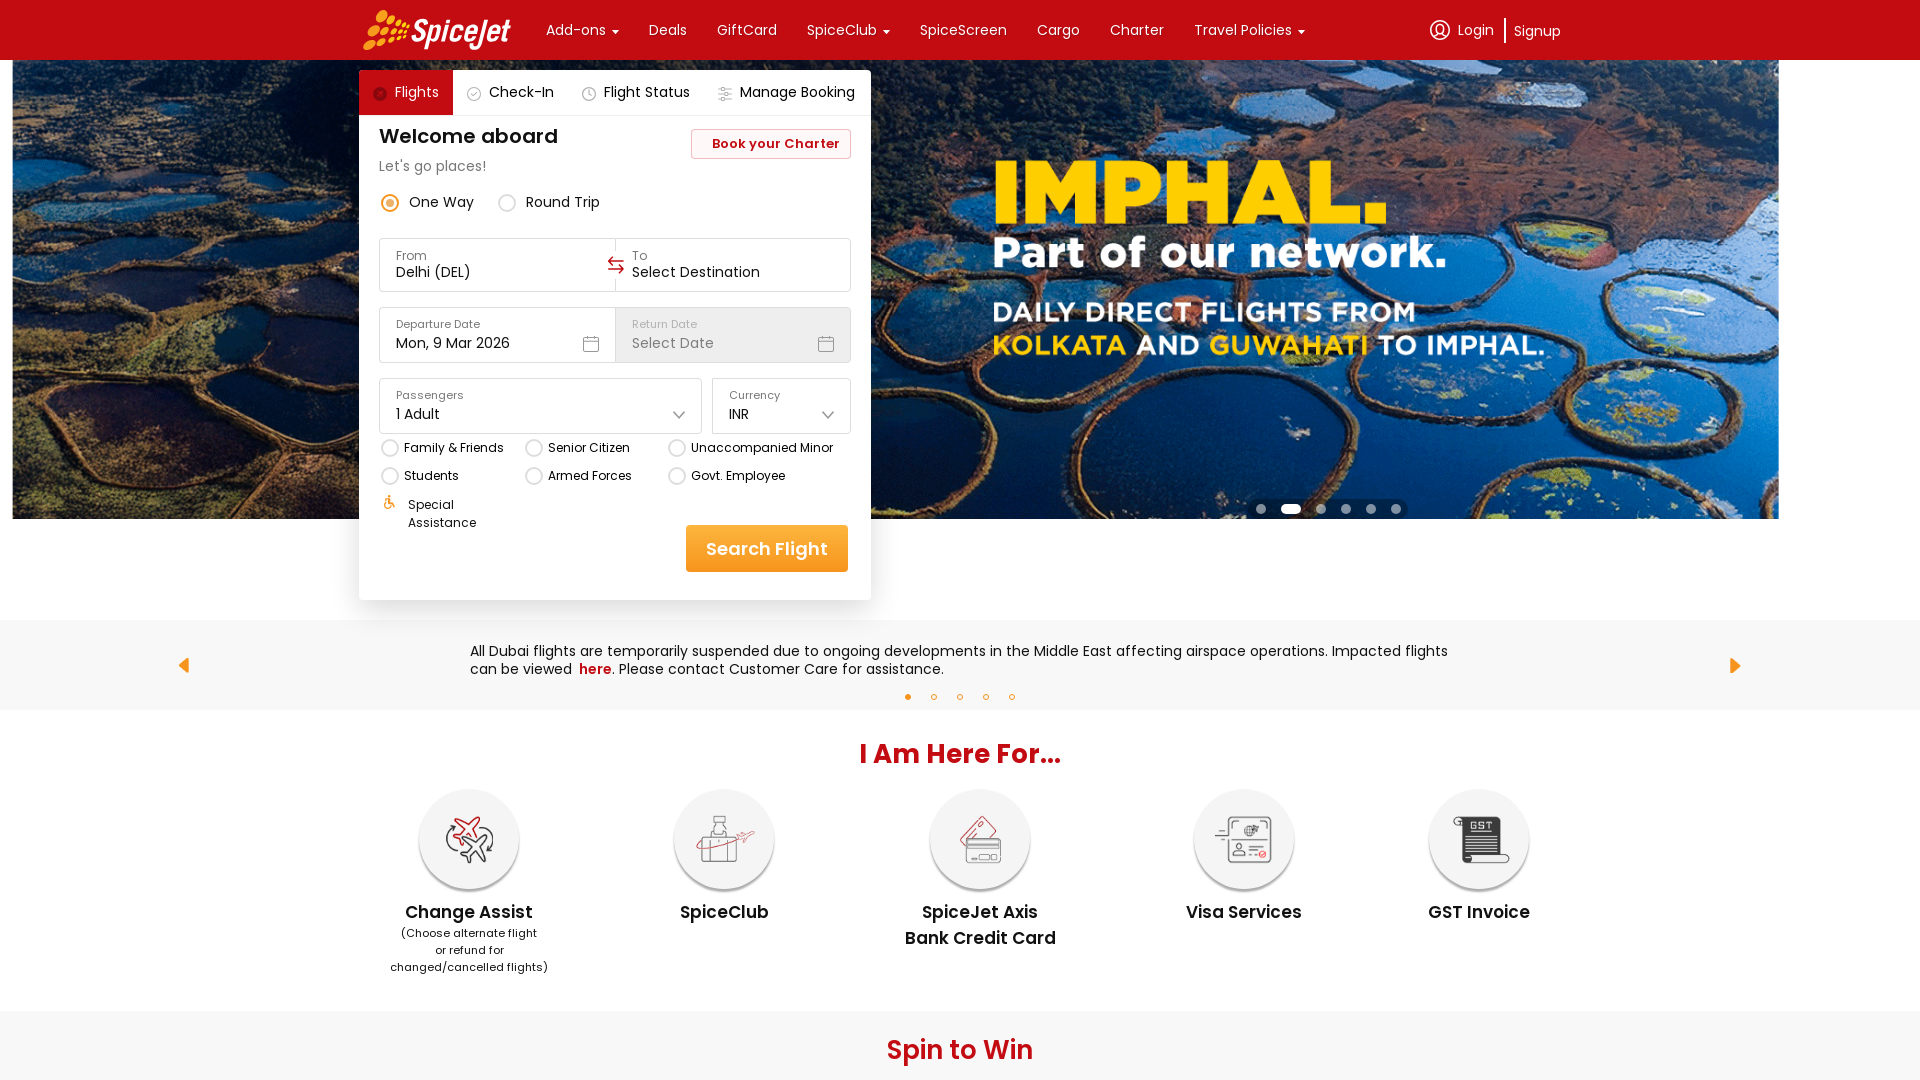

Retrieved count of matching elements: 102
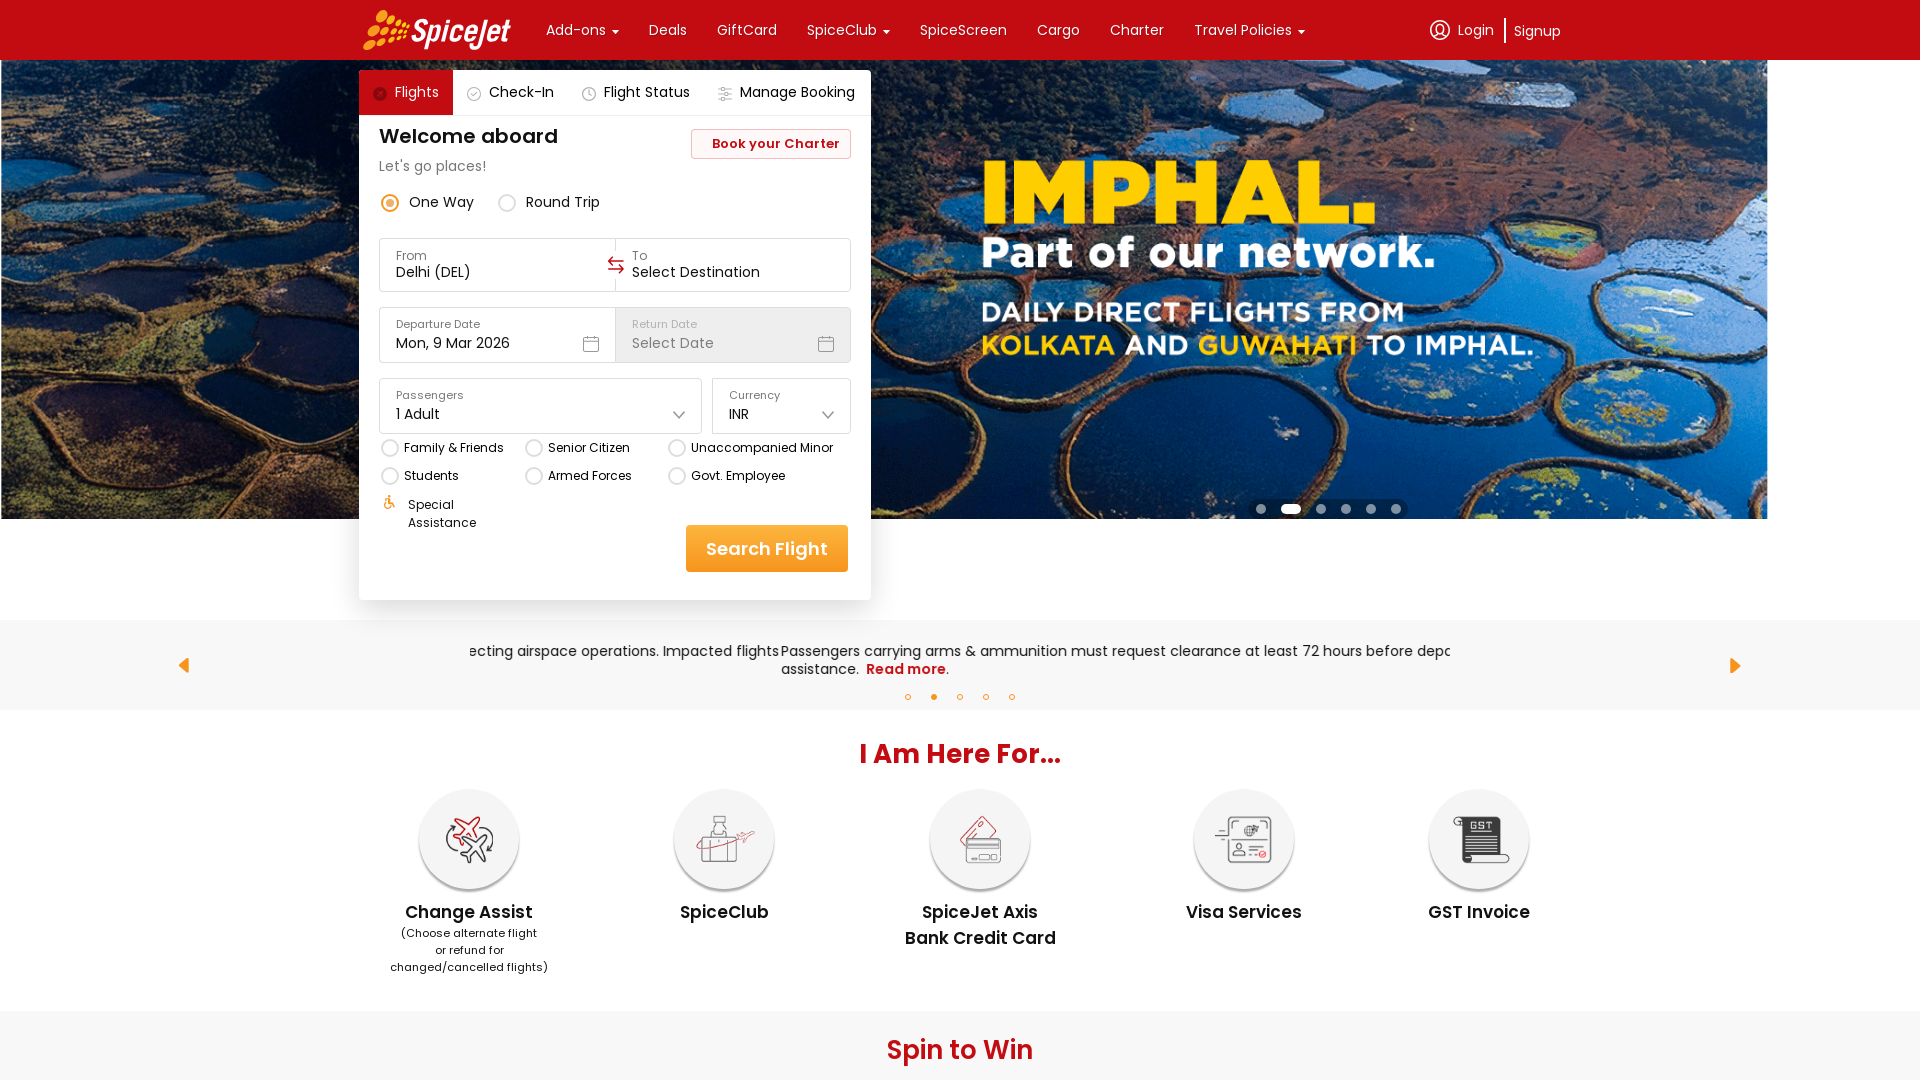

Verified that matching elements were found (count: 102)
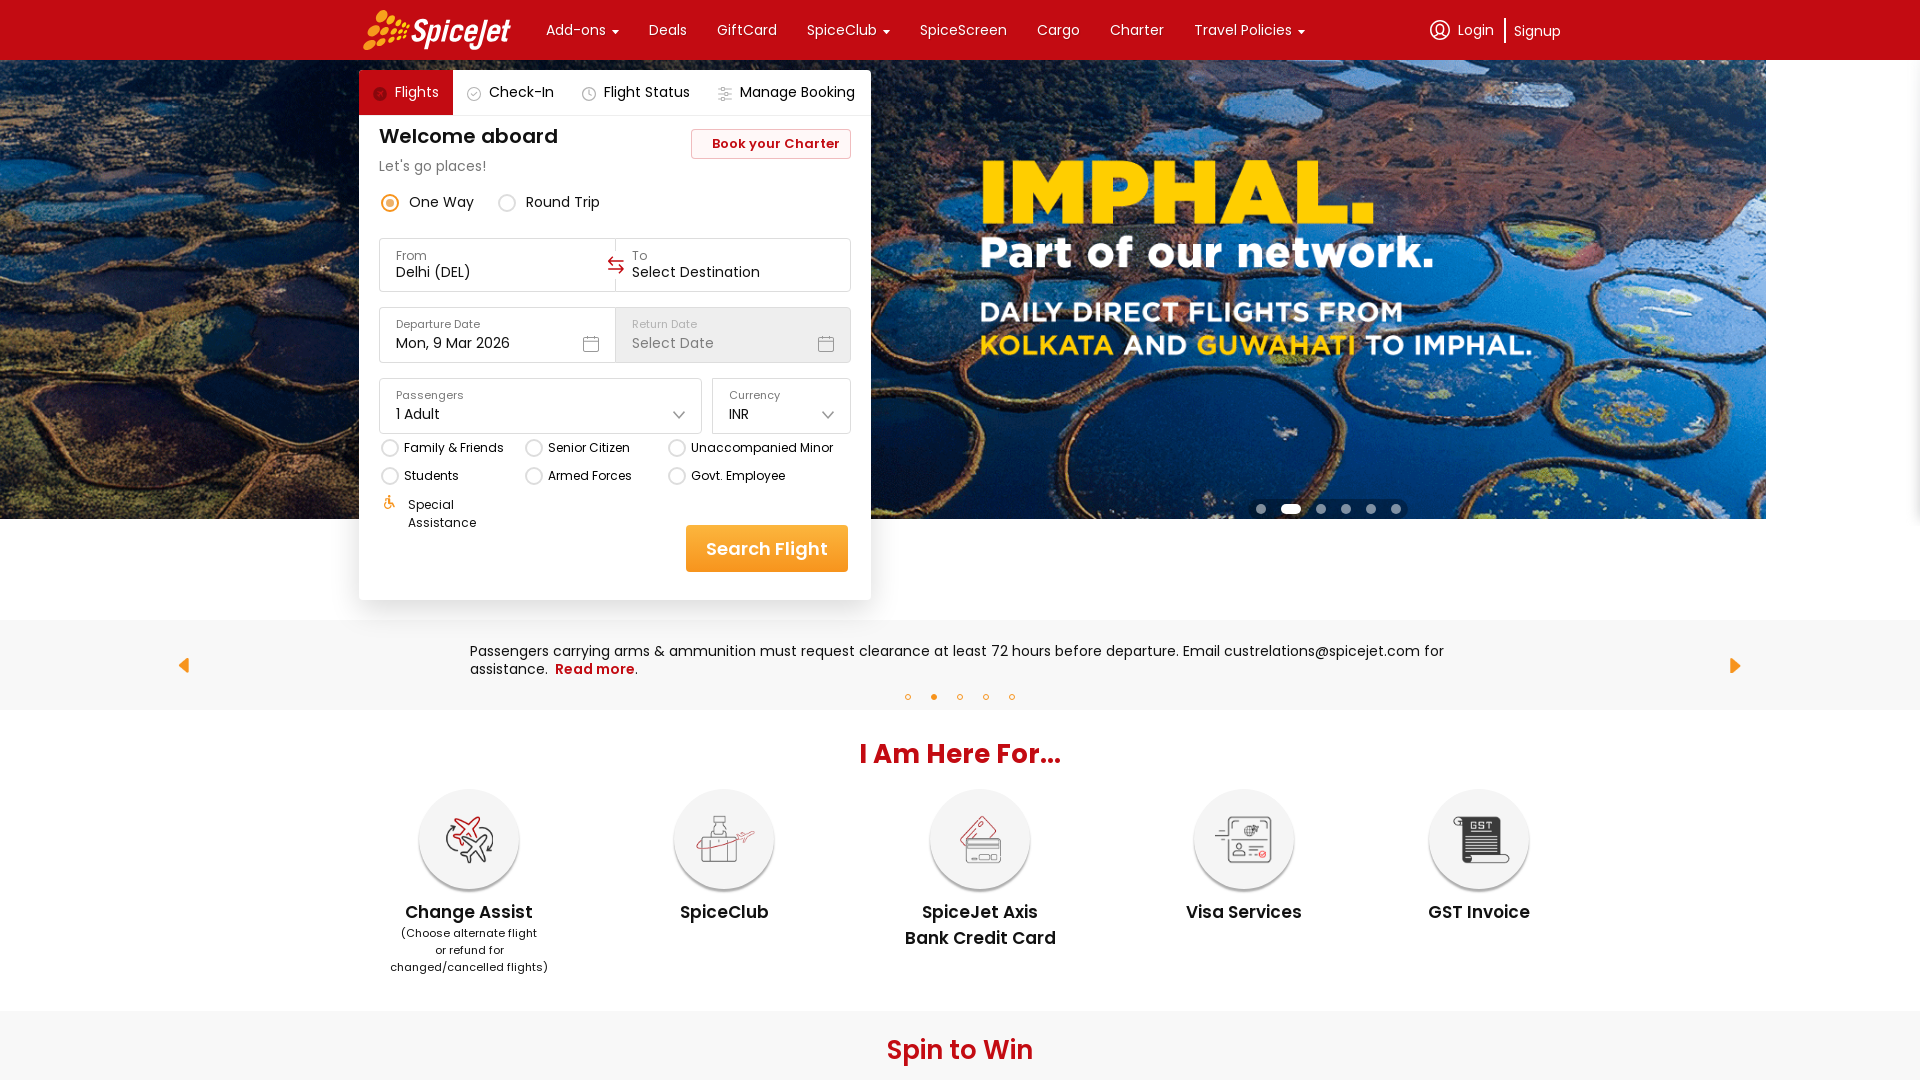

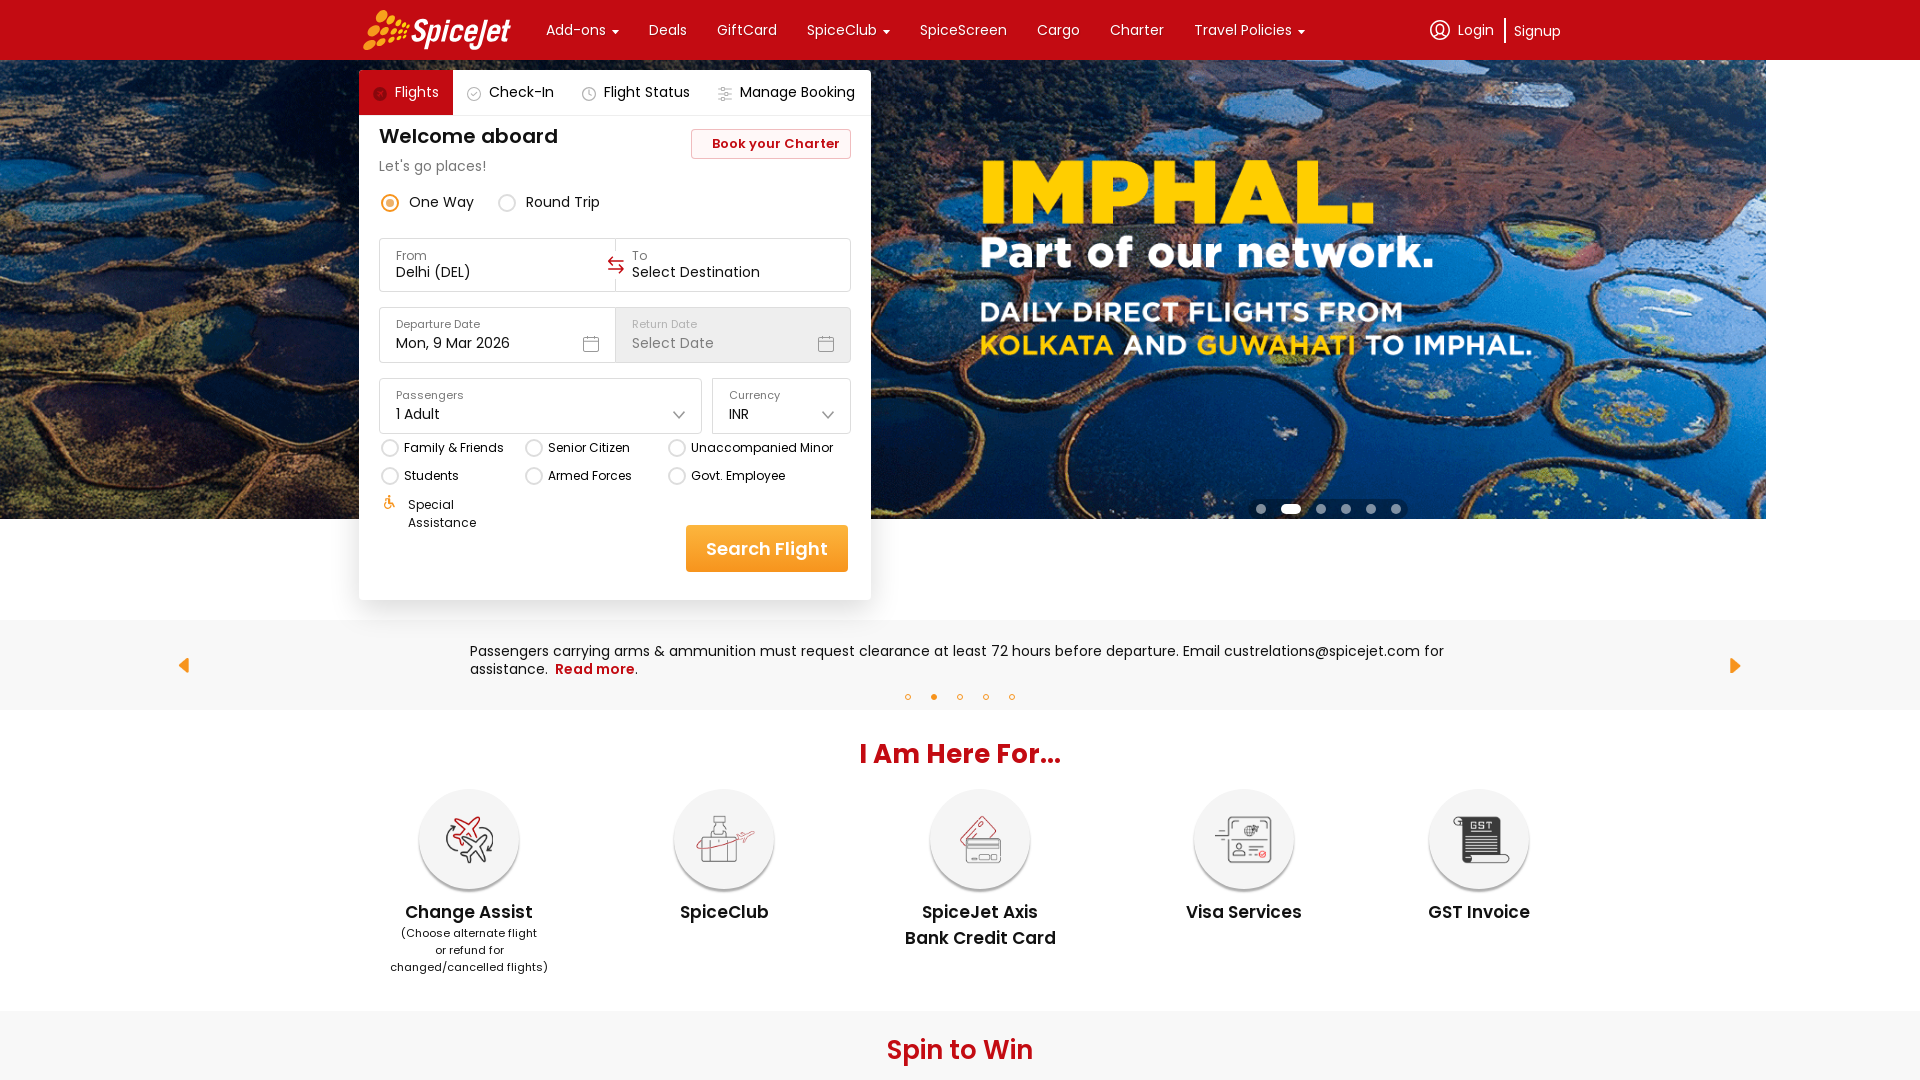